Tests dynamic loading by clicking the Start button and waiting for "Hello World!" text to become visible

Starting URL: https://the-internet.herokuapp.com/dynamic_loading/2

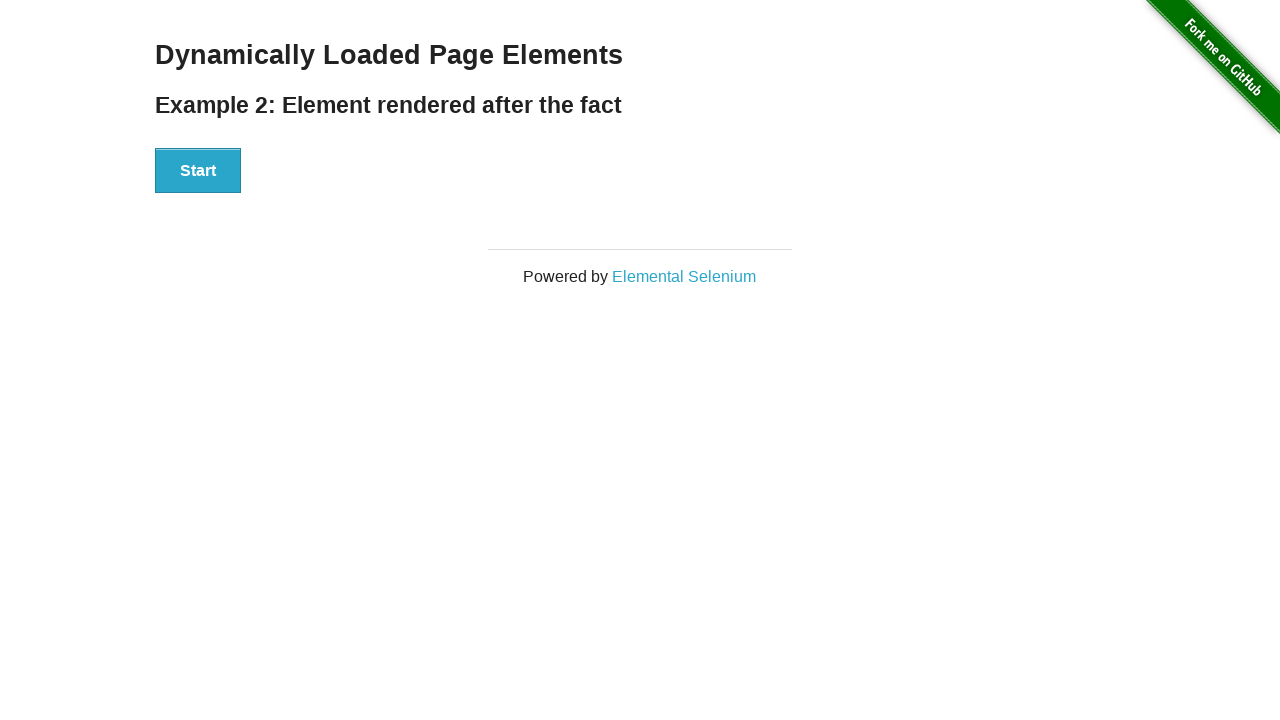

Clicked the Start button to initiate dynamic loading at (198, 171) on xpath=//button[text()='Start']
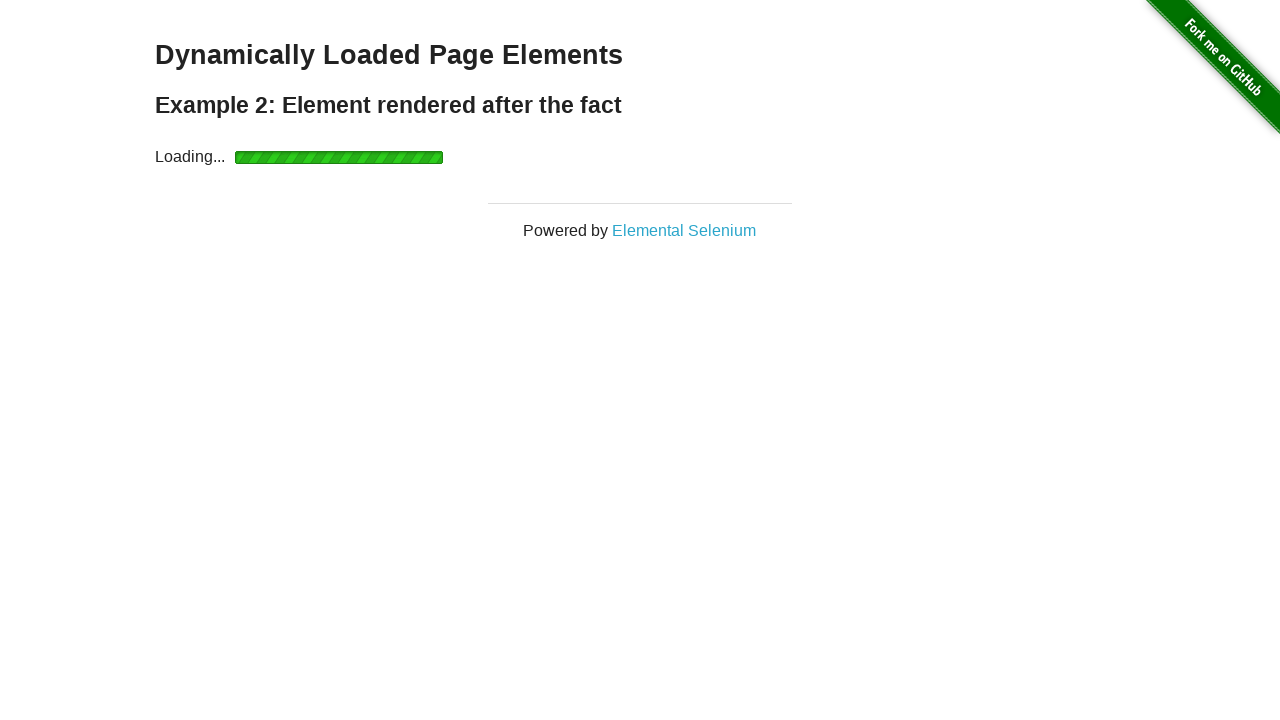

Waited for 'Hello World!' text to become visible
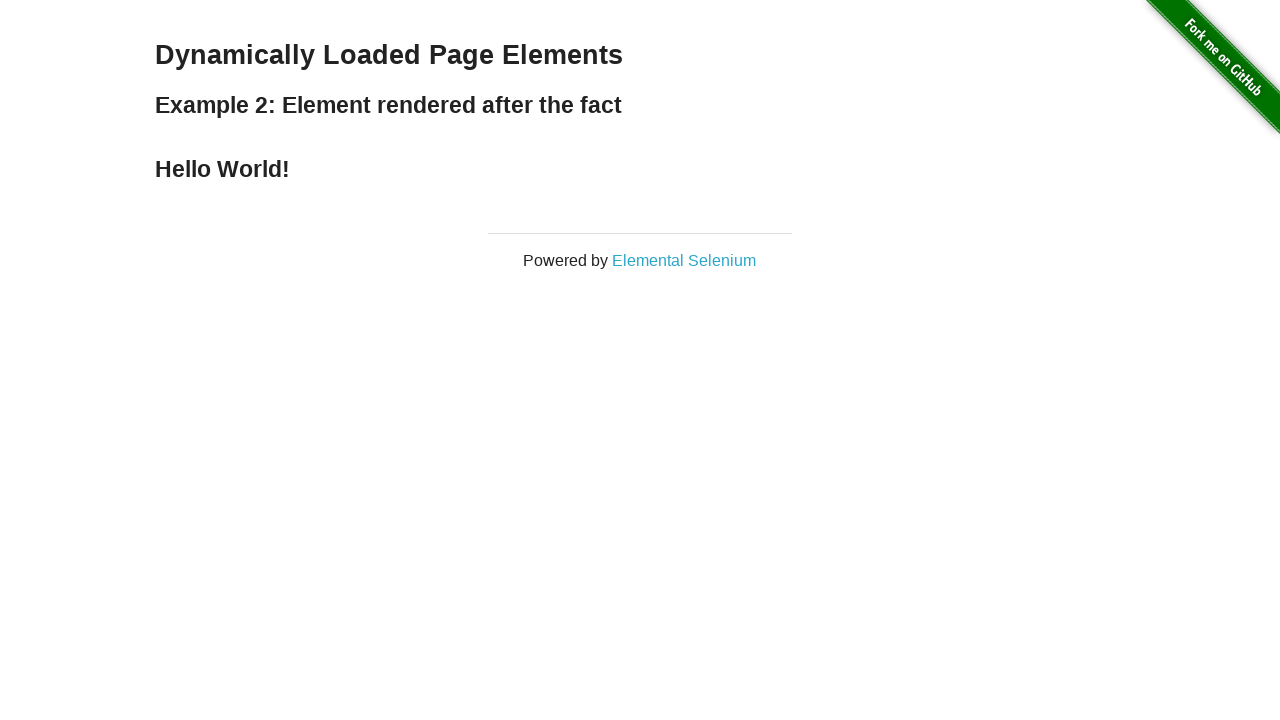

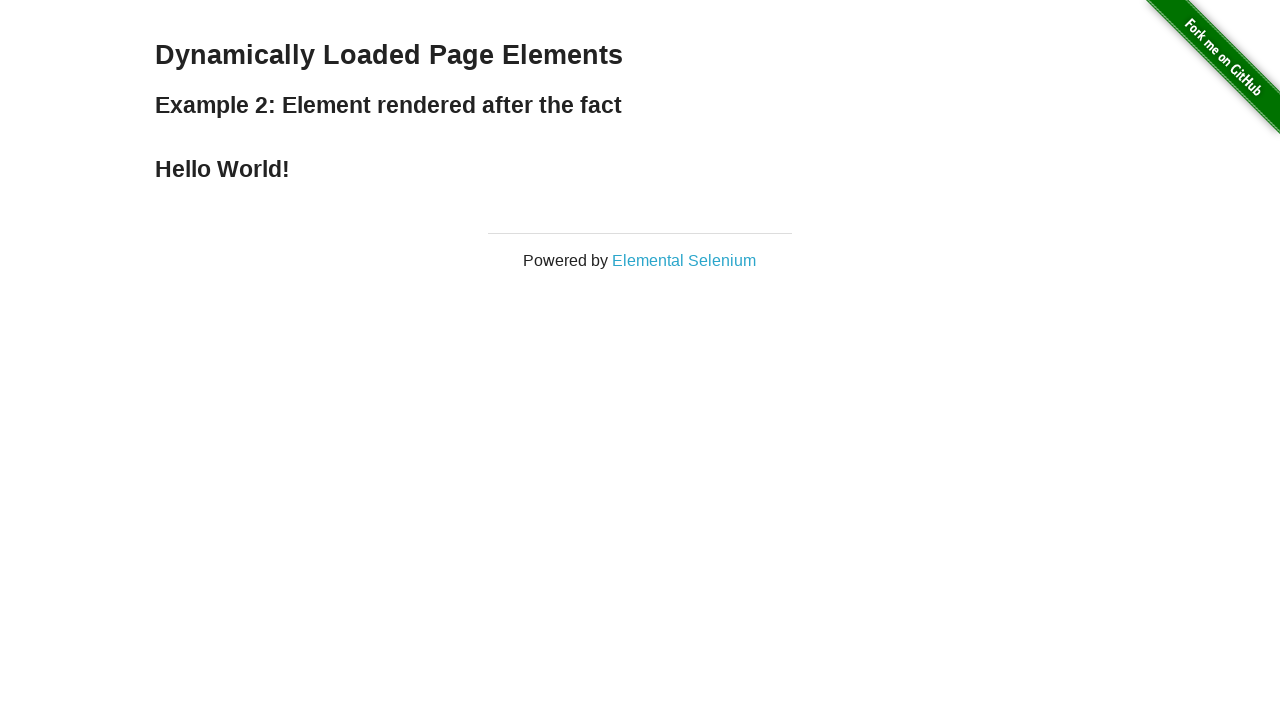